Tests multi-selection functionality on a dropdown/listbox element by selecting multiple options (Volvo, Swift, and Audi) from a multi-select element.

Starting URL: http://omayo.blogspot.com/

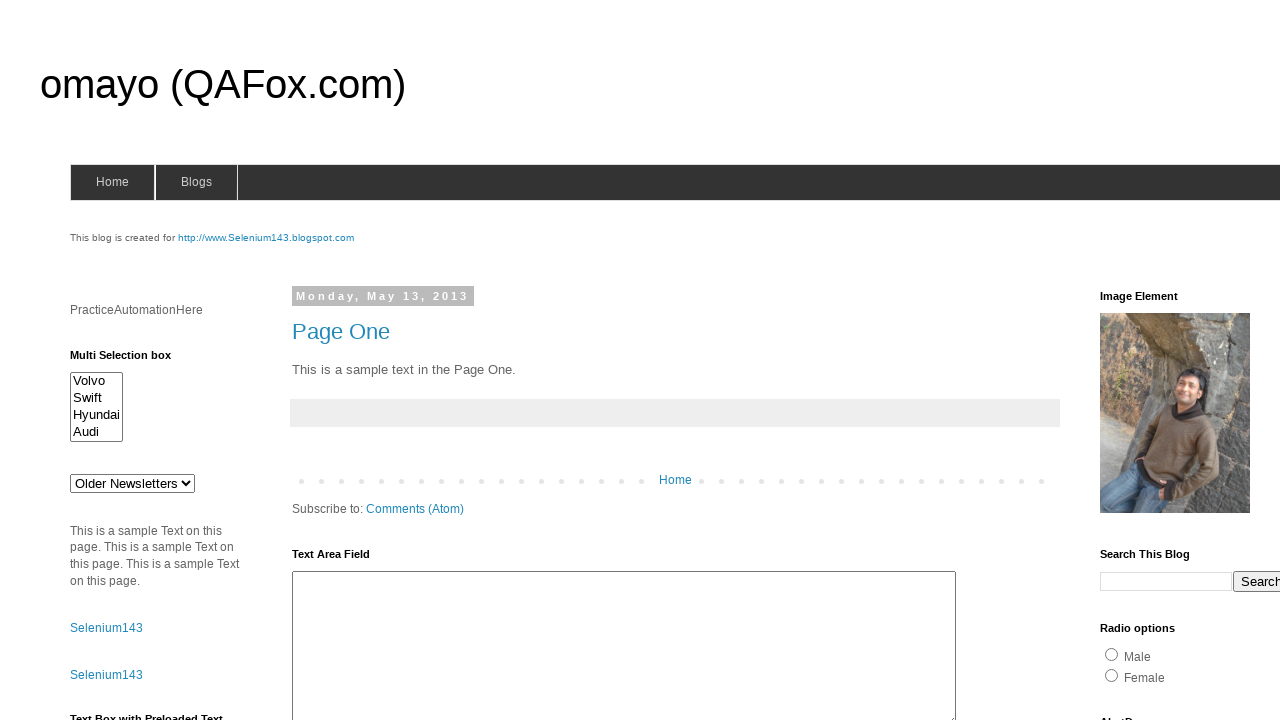

Multi-select element #multiselect1 is visible
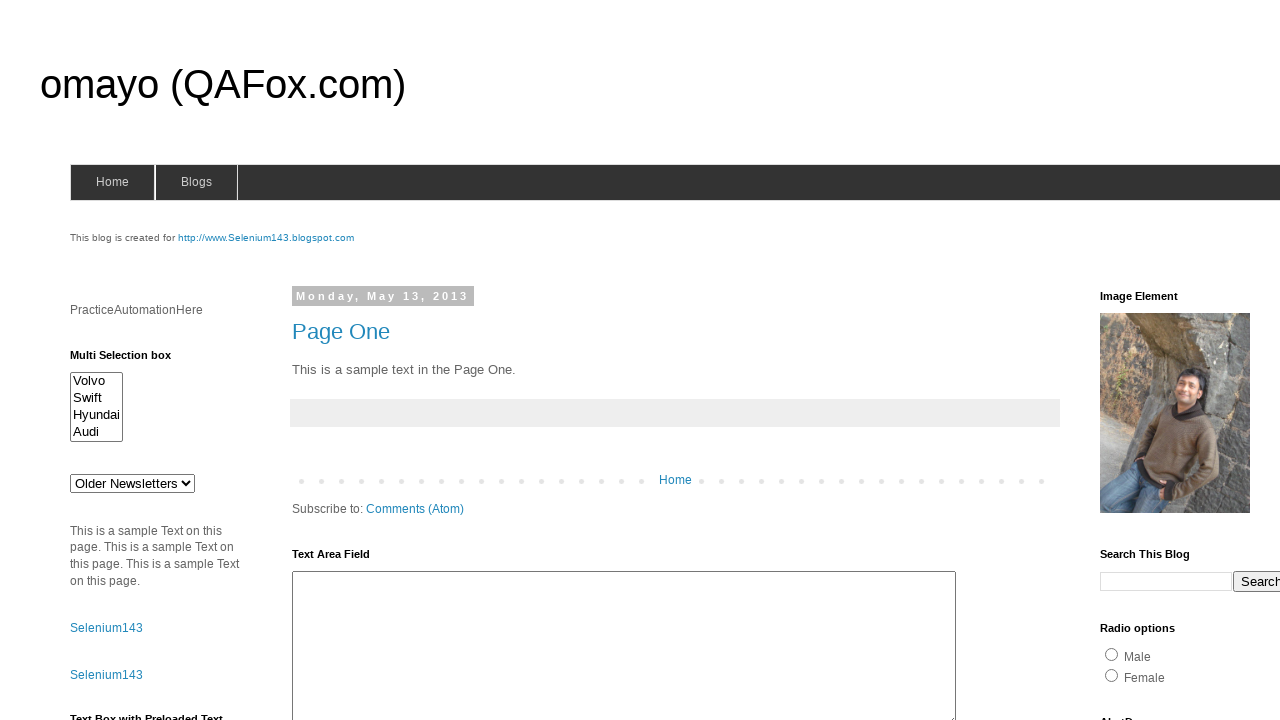

Selected multiple options from multi-select: Volvo, Swift, and Audi on #multiselect1
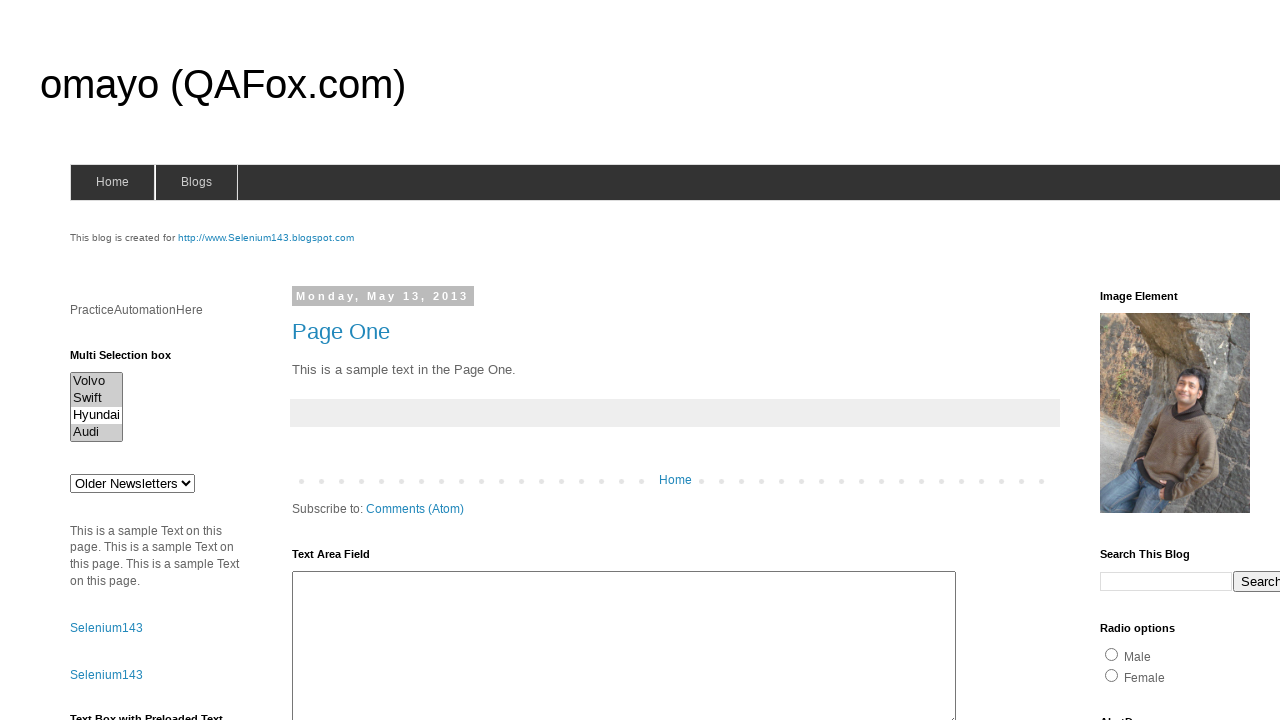

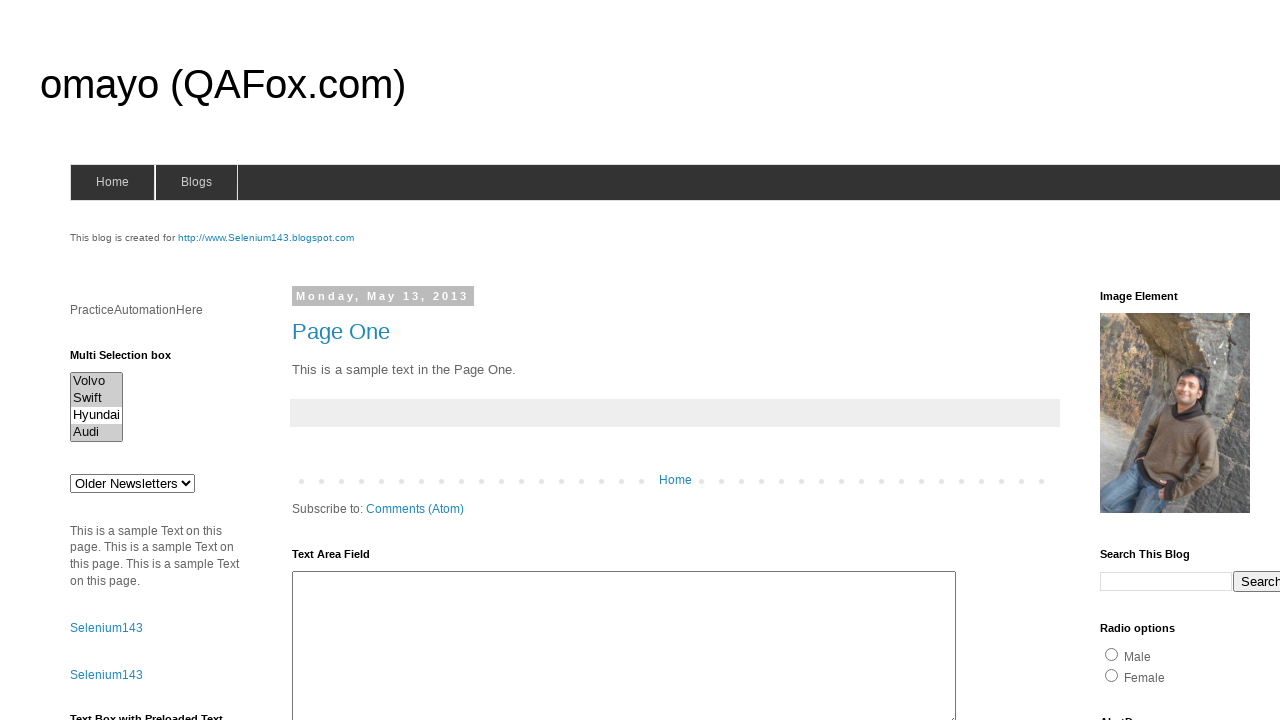